Tests JavaScript prompt functionality by navigating to Basic Elements section, triggering a prompt alert, entering text, and verifying the result message

Starting URL: http://automationbykrishna.com/

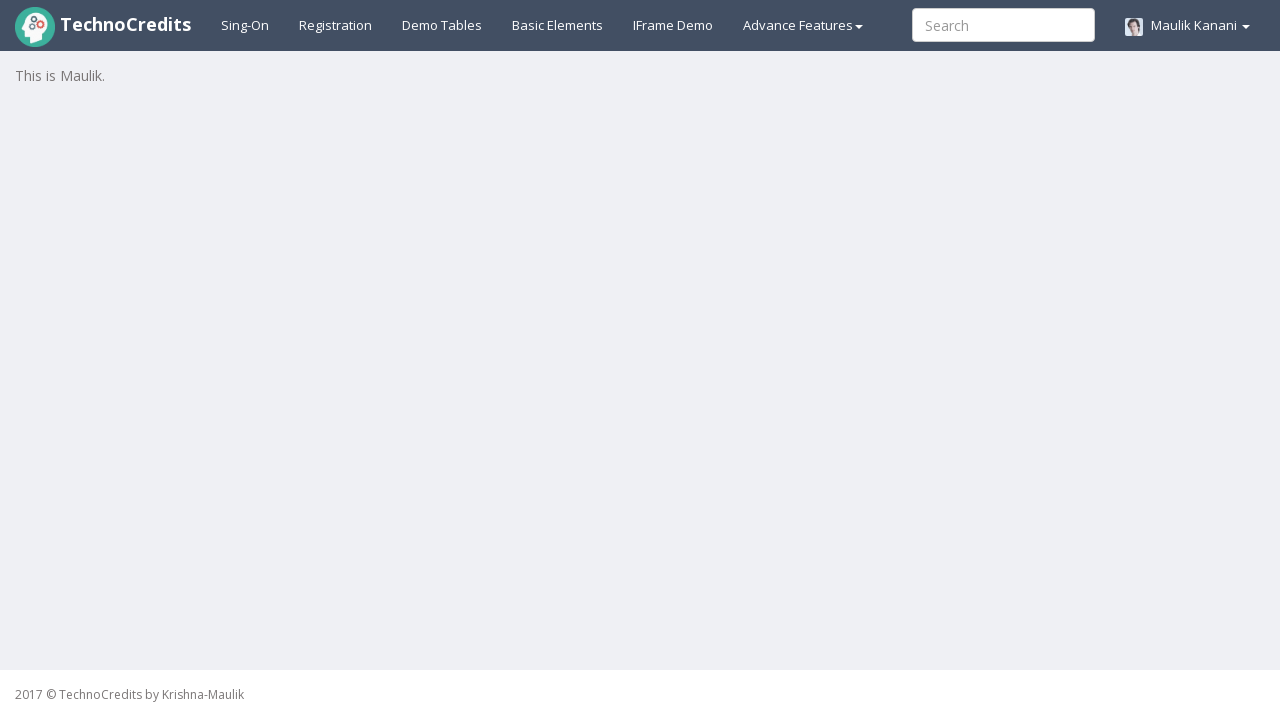

Clicked on Basic Elements link at (558, 25) on a:text('Basic Elements')
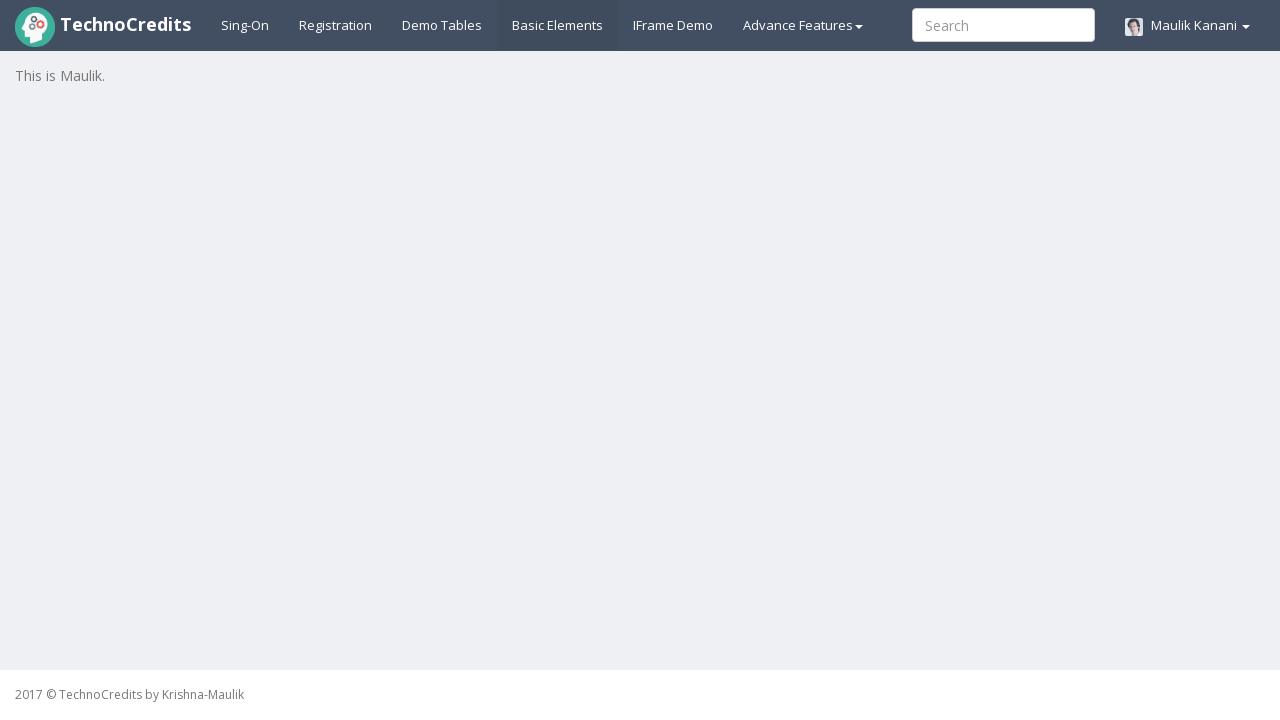

Scrolled down 250 pixels to reveal JavaScript Prompt button
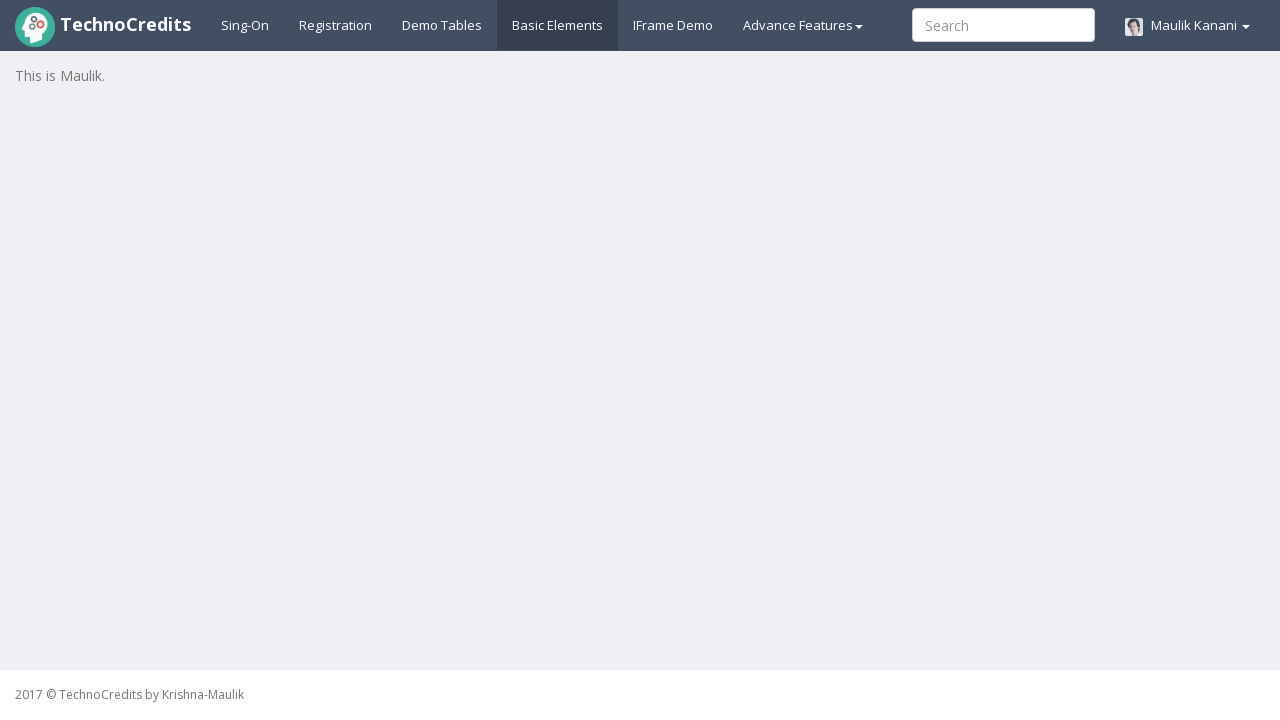

Clicked JavaScript Prompt button to trigger alert at (356, 578) on button#javascriptPromp
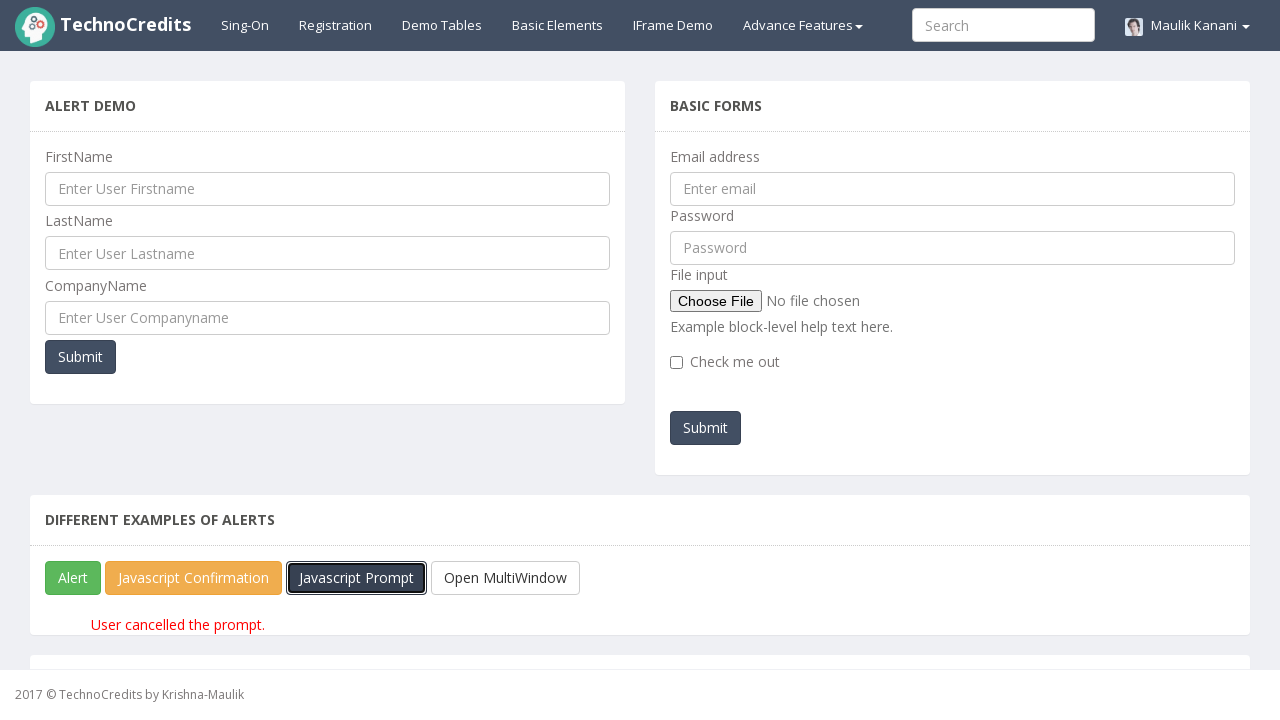

Set up dialog handler to accept prompt with text 'Sandip'
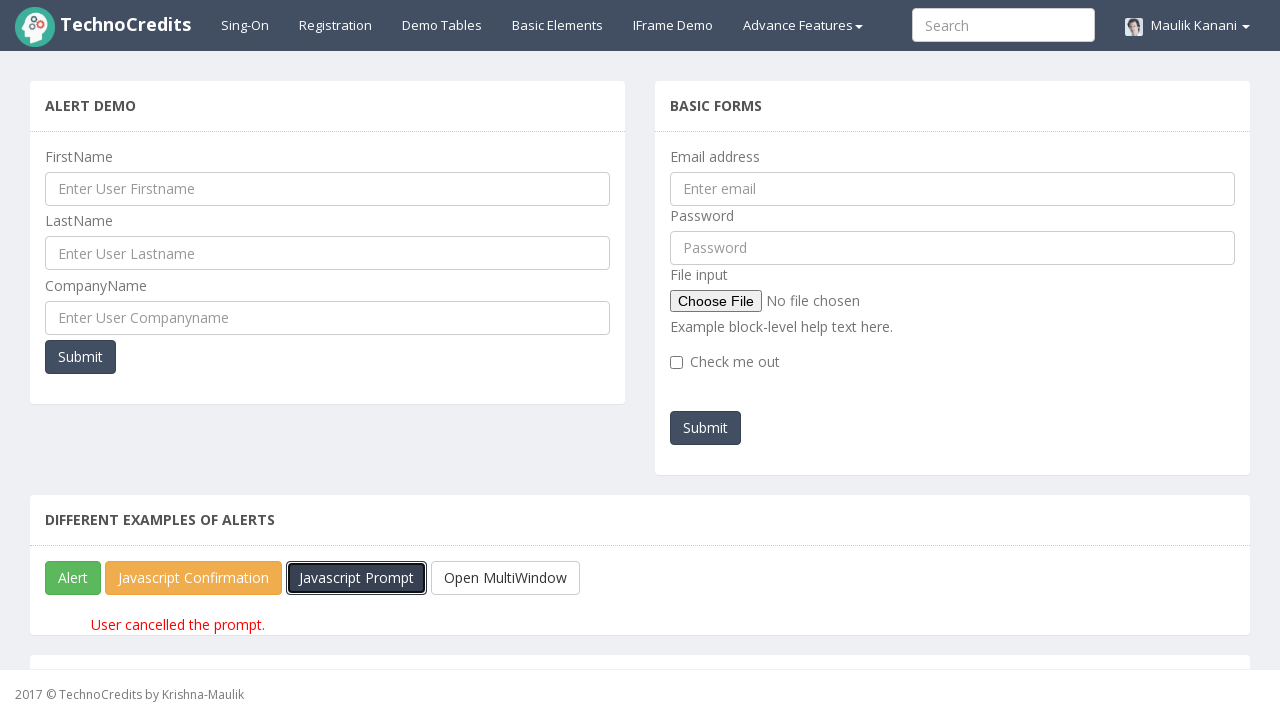

Clicked JavaScript Prompt button again to trigger the prompt dialog at (356, 578) on button#javascriptPromp
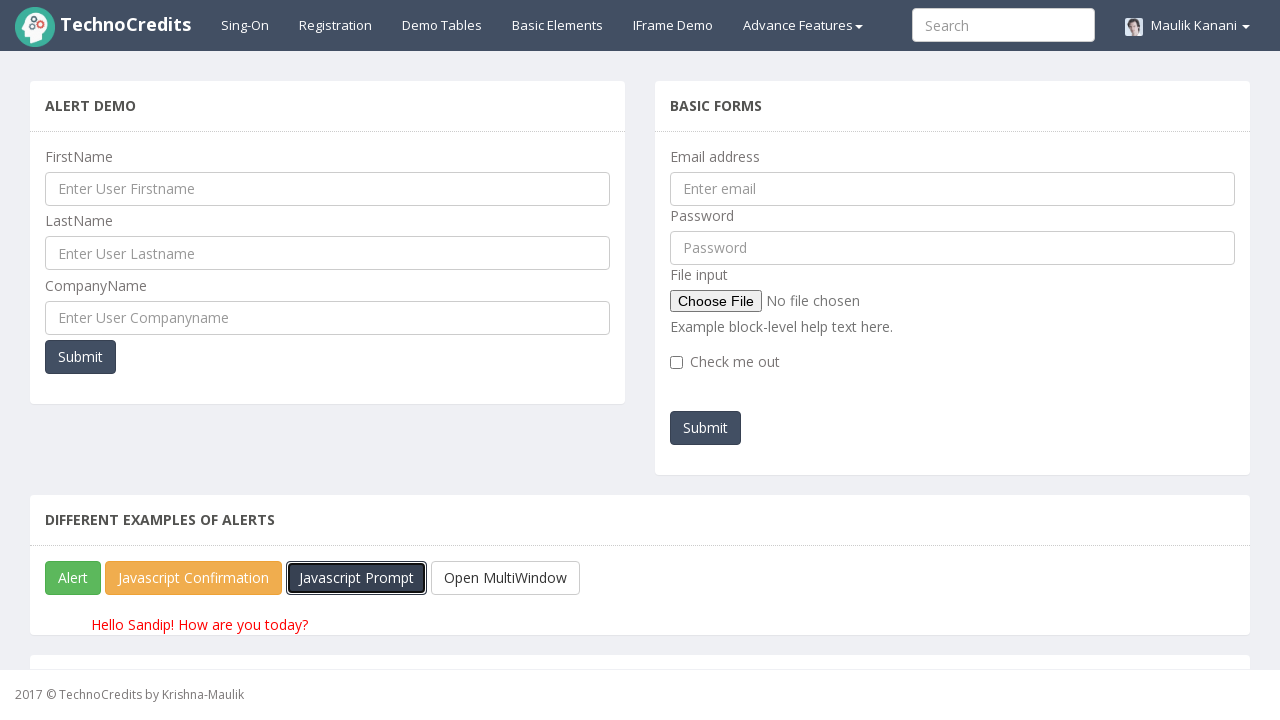

Verified result message displayed in #pgraphdemo element
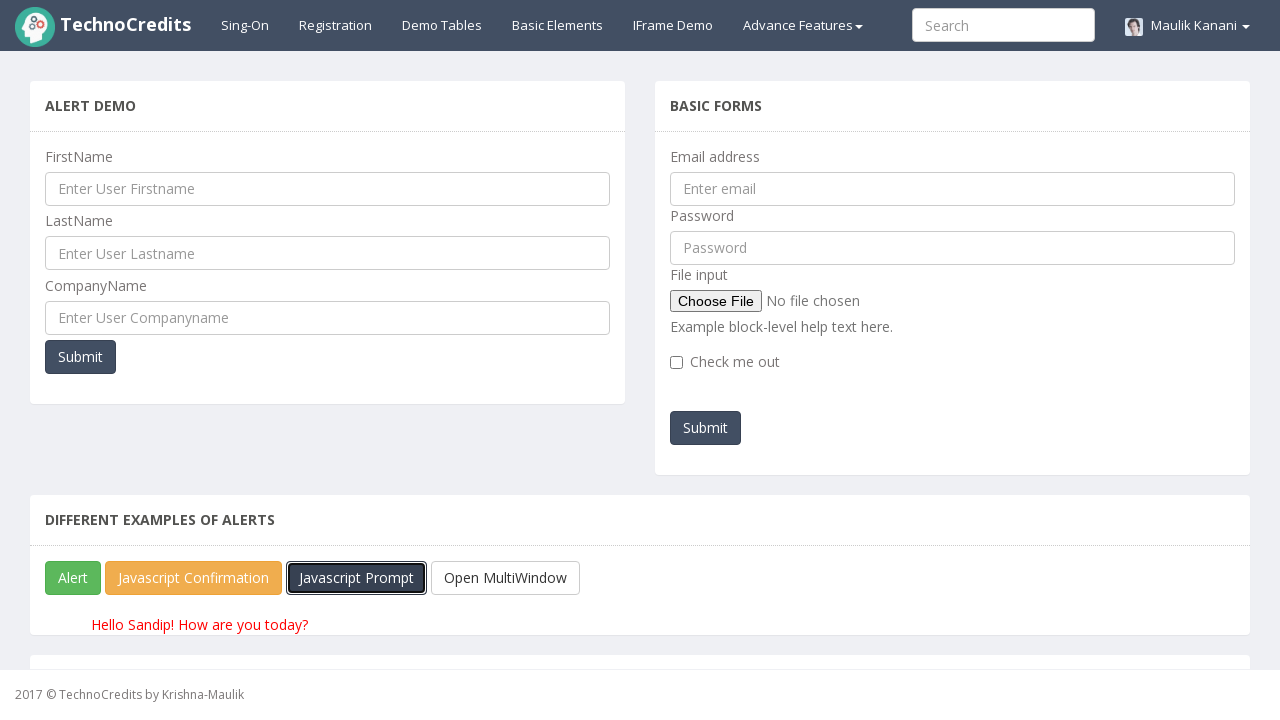

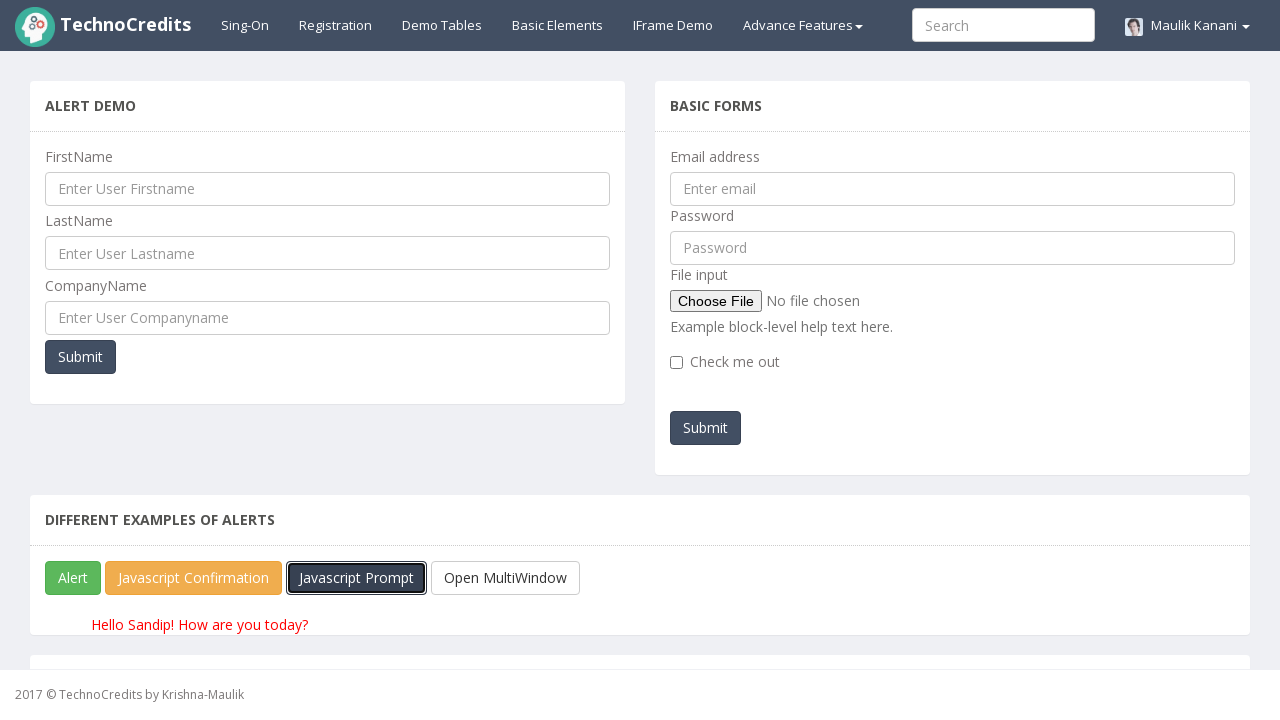